Navigates to a page and clicks on the "OrangeHRM, Inc" link which opens a new browser window, demonstrating multi-window browser behavior.

Starting URL: https://opensource-demo.orangehrmlive.com/web/index.php/auth/login

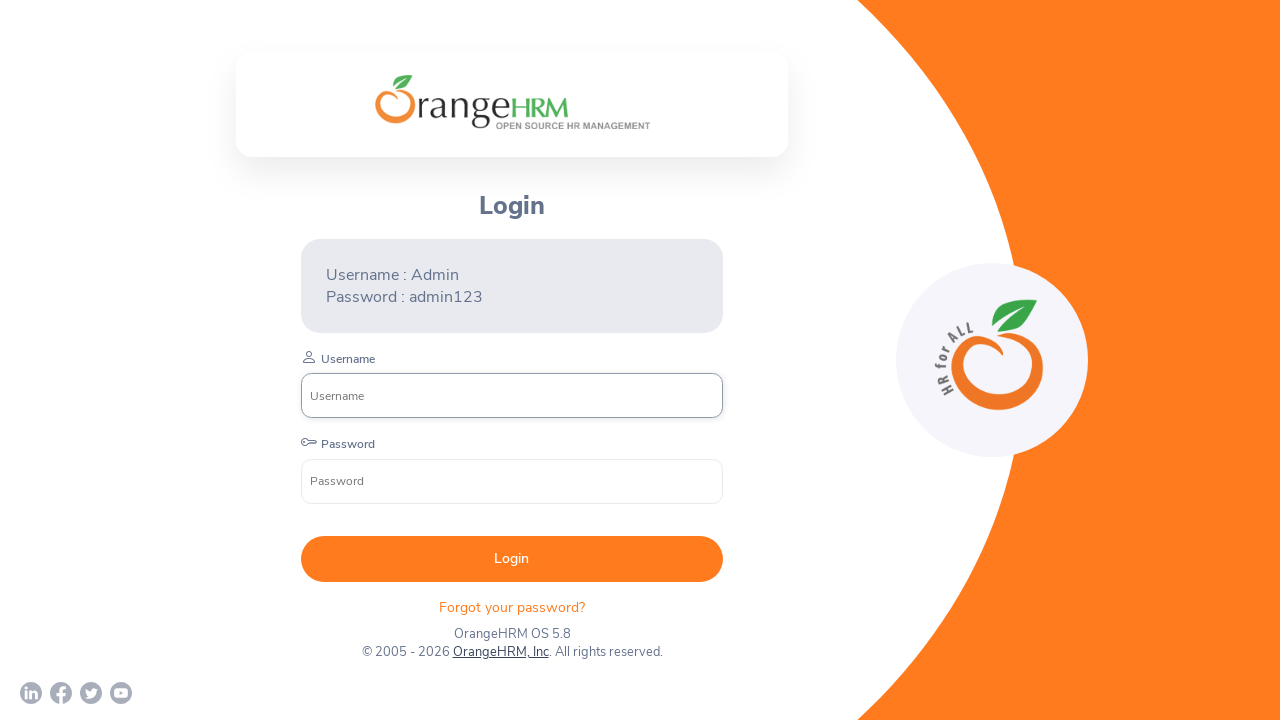

Waited for page to reach networkidle state
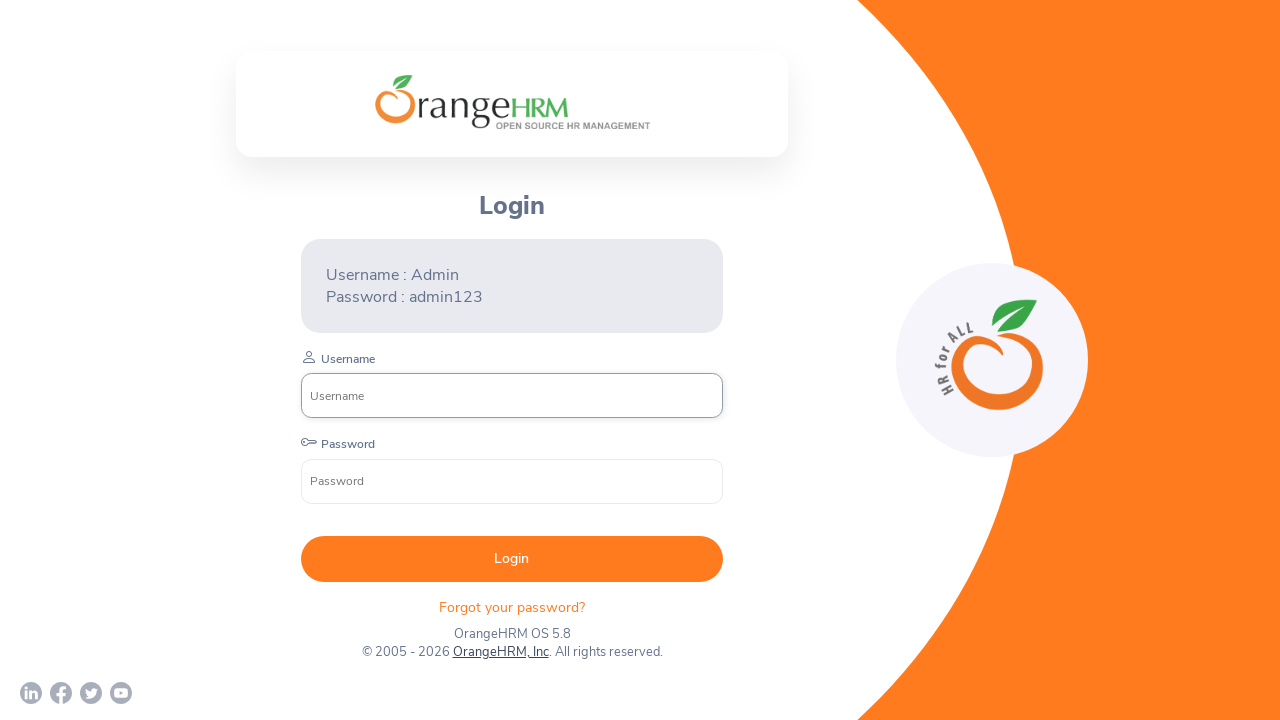

Clicked on 'OrangeHRM, Inc' link to open new browser window at (500, 652) on text=OrangeHRM, Inc
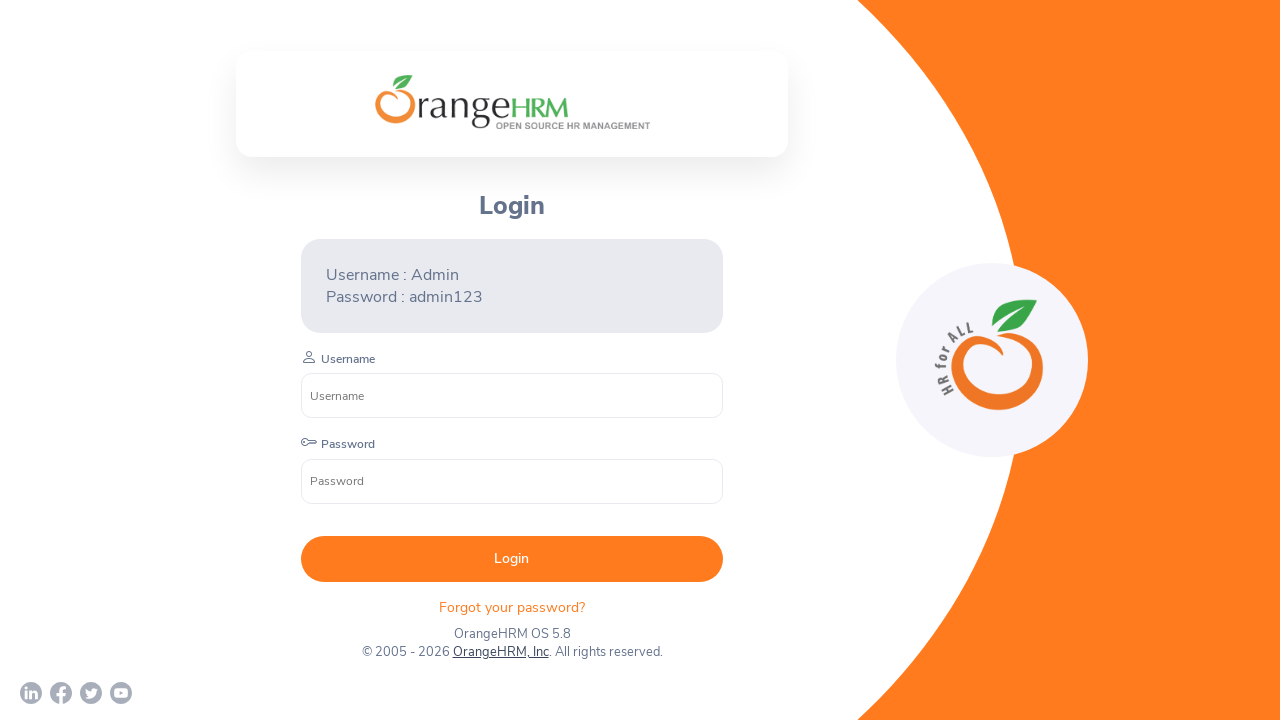

Waited 2 seconds for new window to open
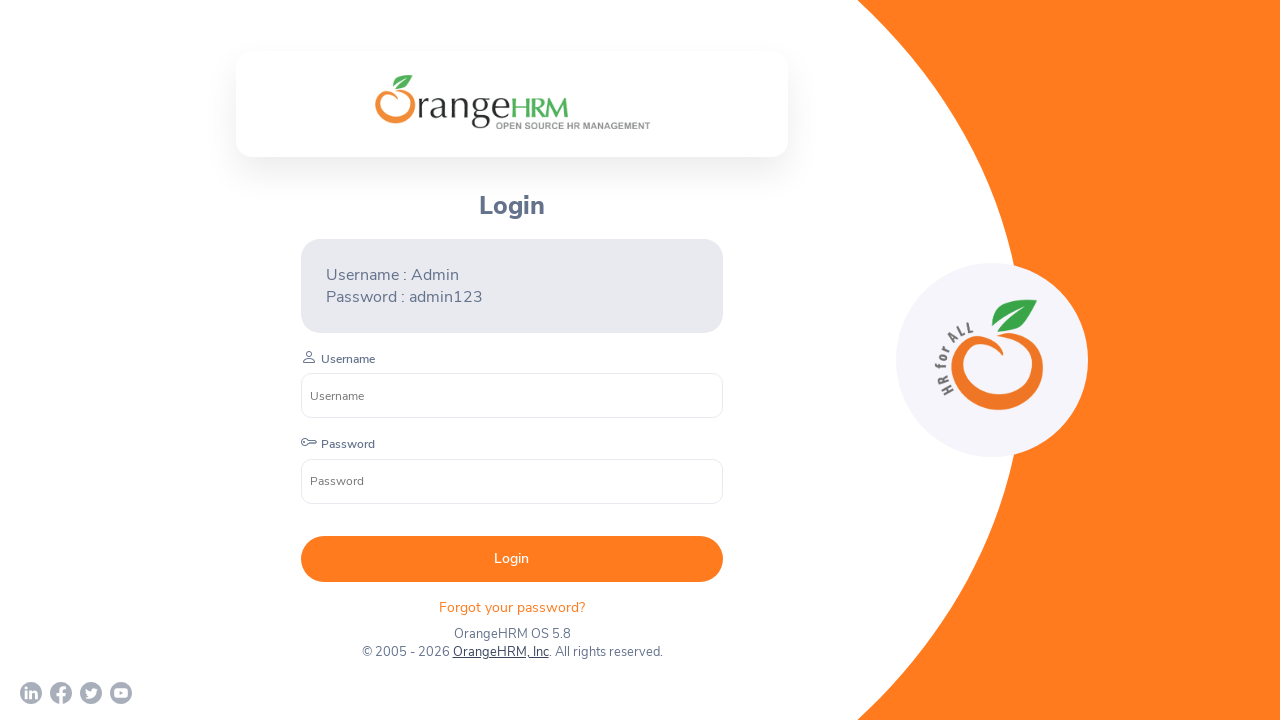

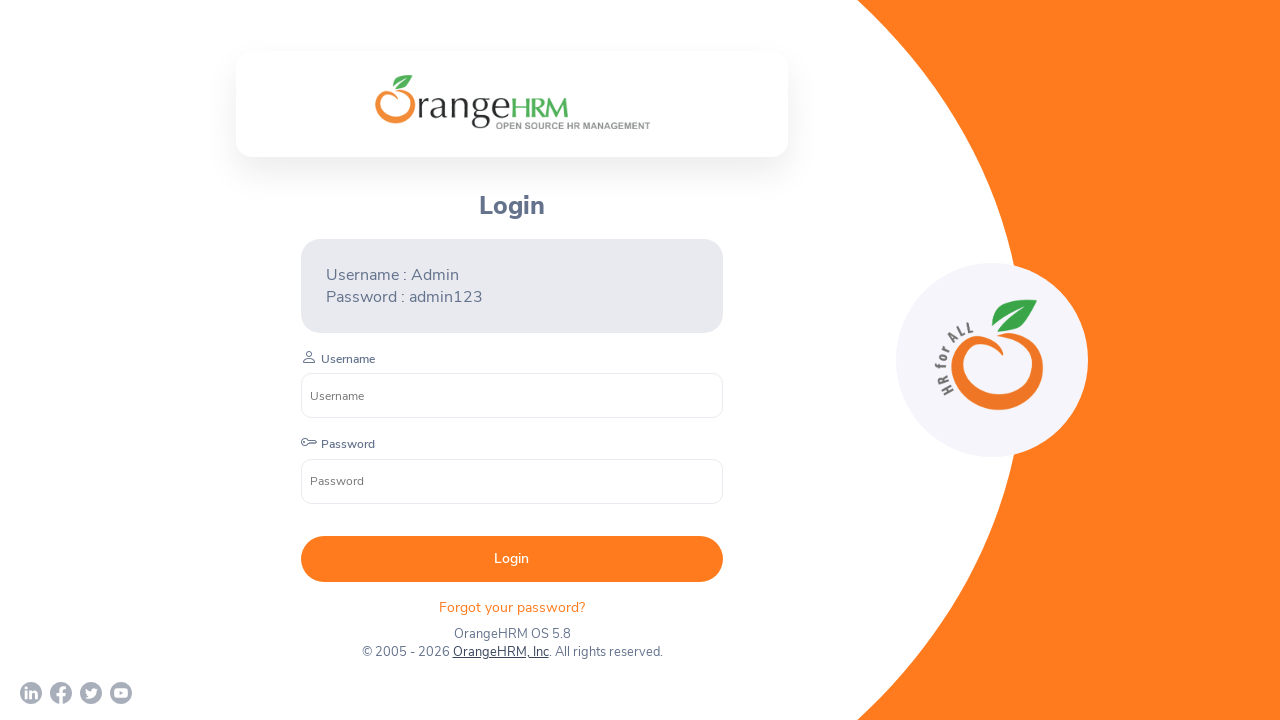